Navigates to a Selenium training page and verifies the page loads successfully by waiting for the page content.

Starting URL: https://www.btreesystems.com/selenium-with-python-training-in-chennai/

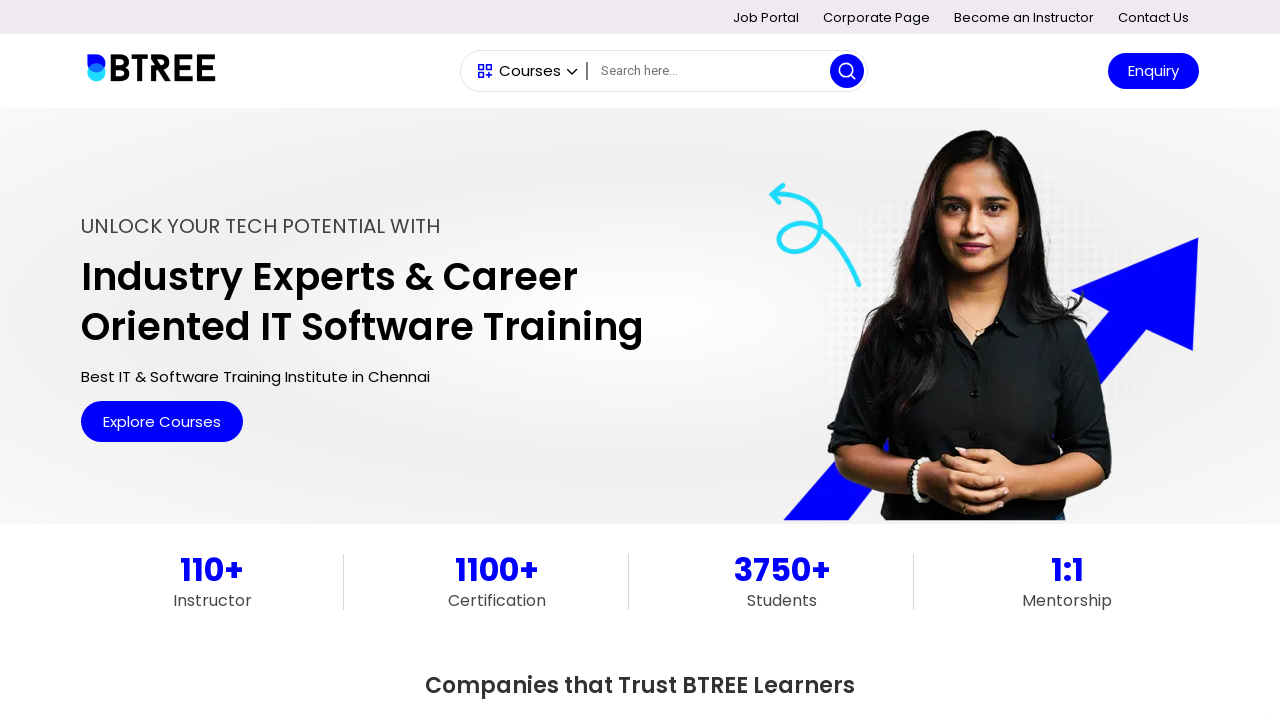

Waited for page DOM content to be loaded
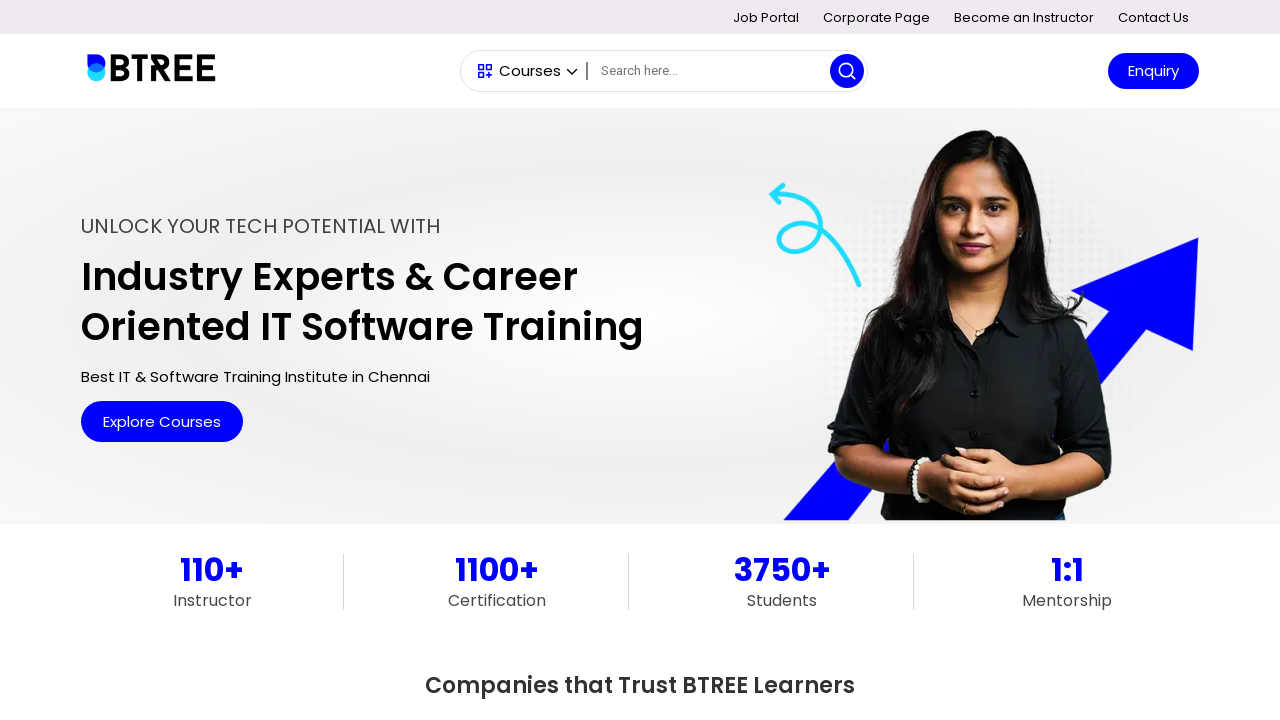

Verified body element is present on Selenium training page
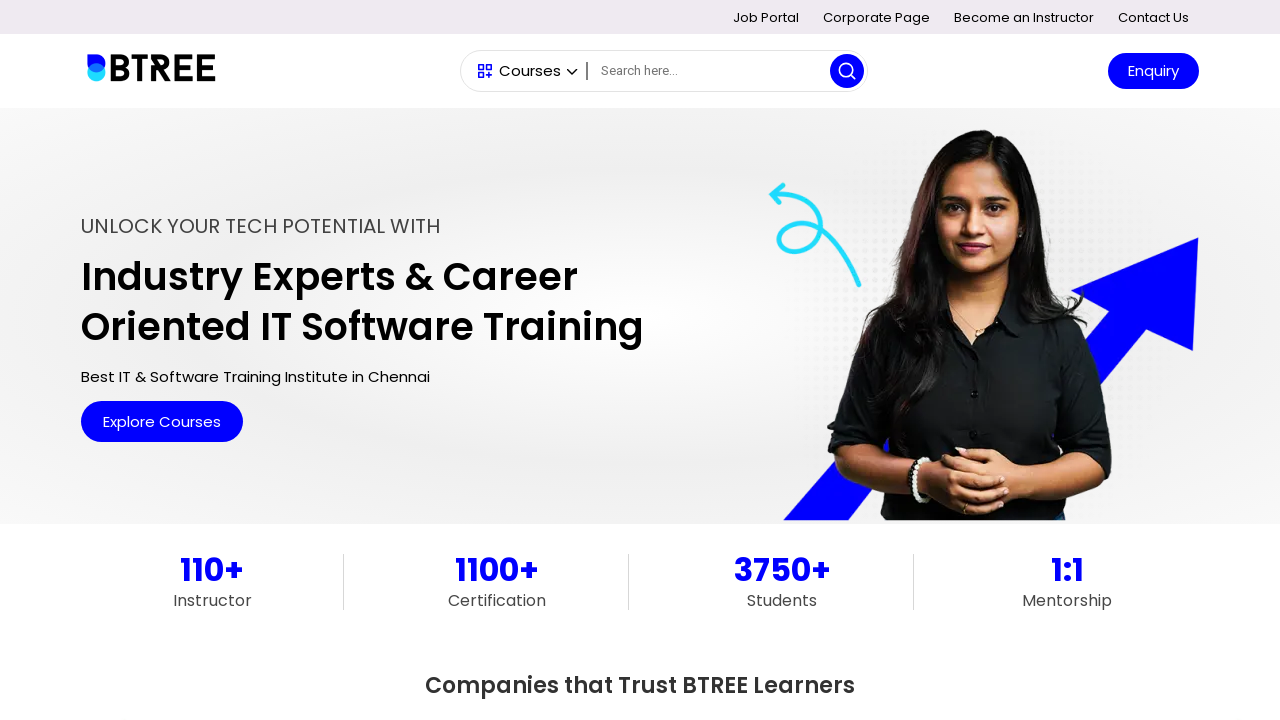

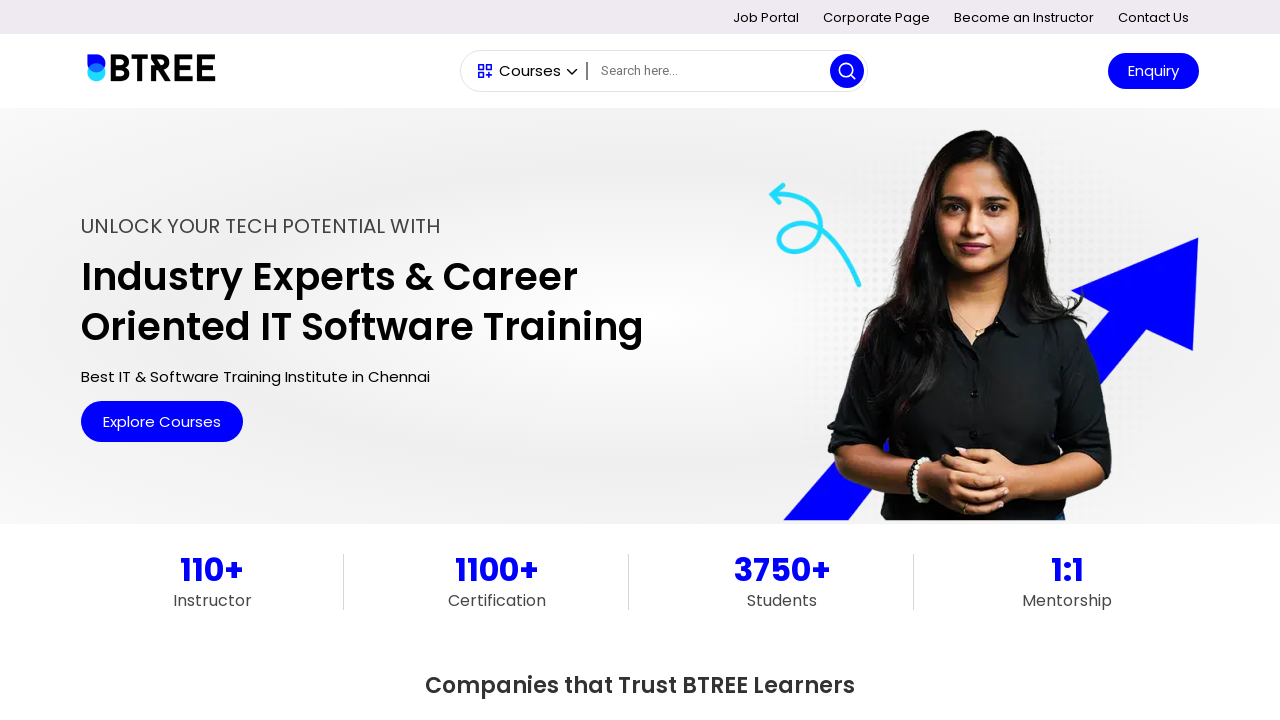